Tests drag and drop functionality by dragging an element onto a drop target

Starting URL: https://www.selenium.dev/selenium/web/mouse_interaction.html

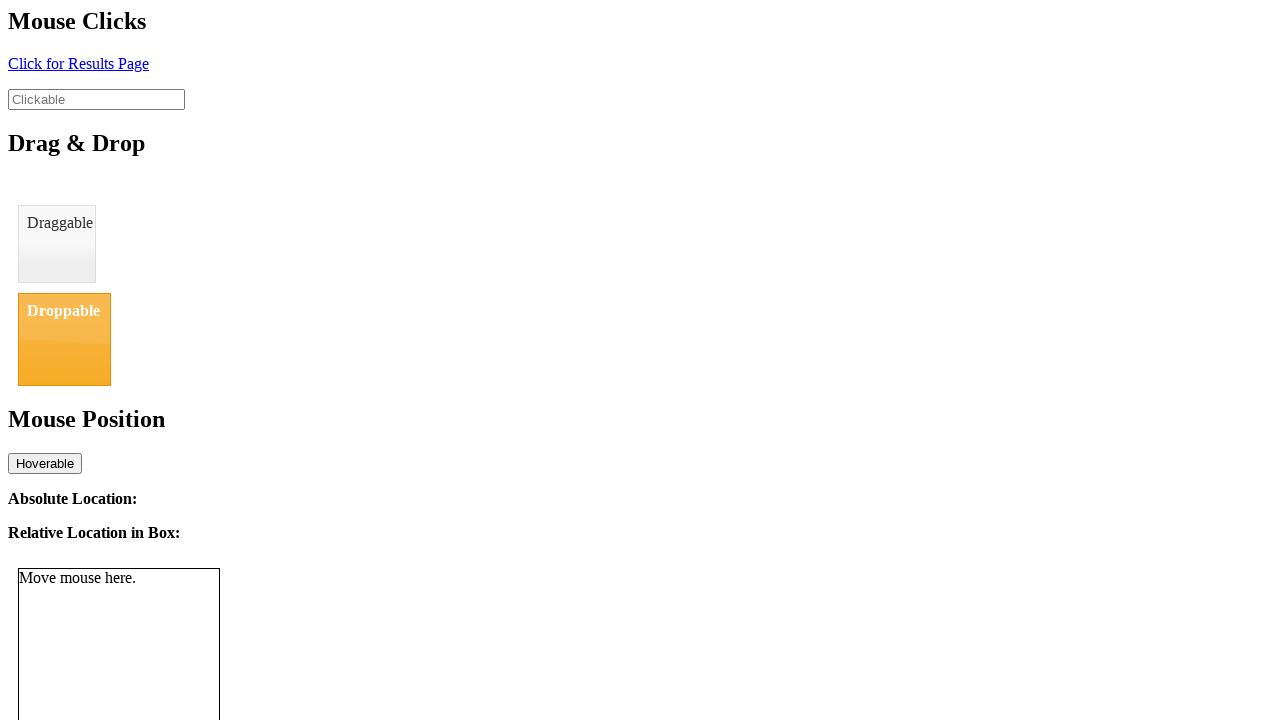

Dragged draggable element onto droppable target at (64, 339)
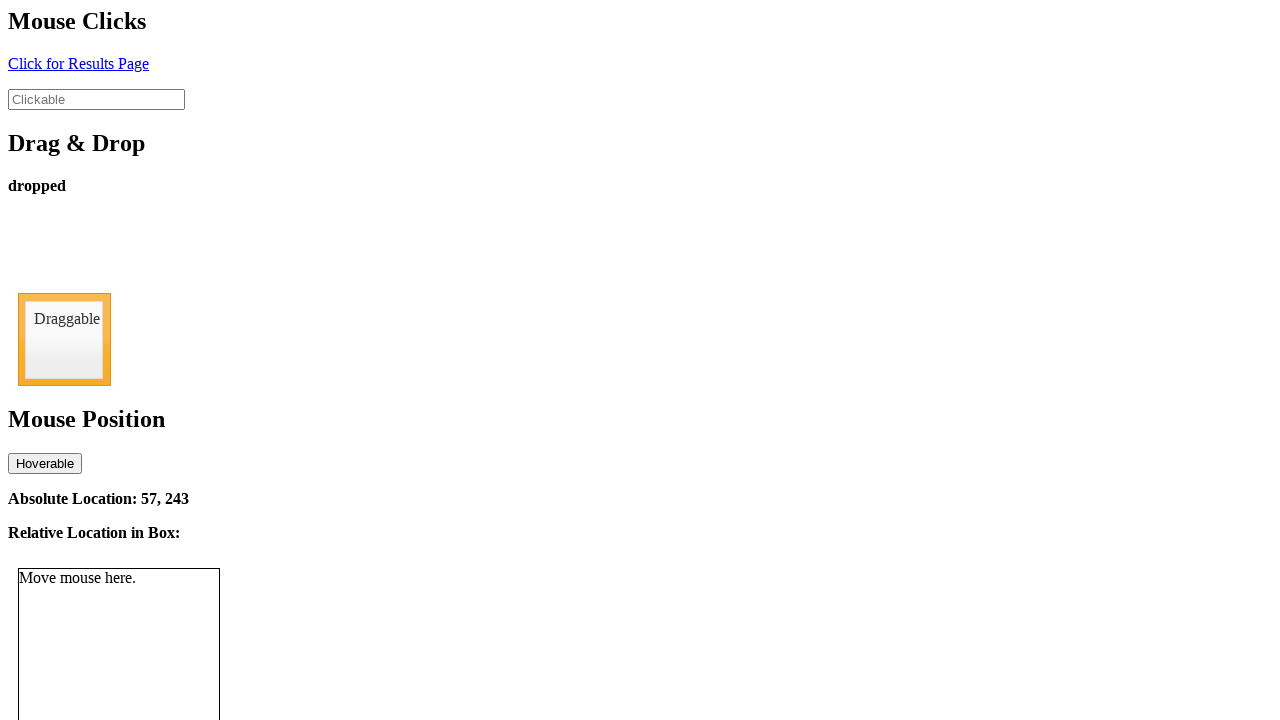

Drop status element appeared confirming successful drag and drop
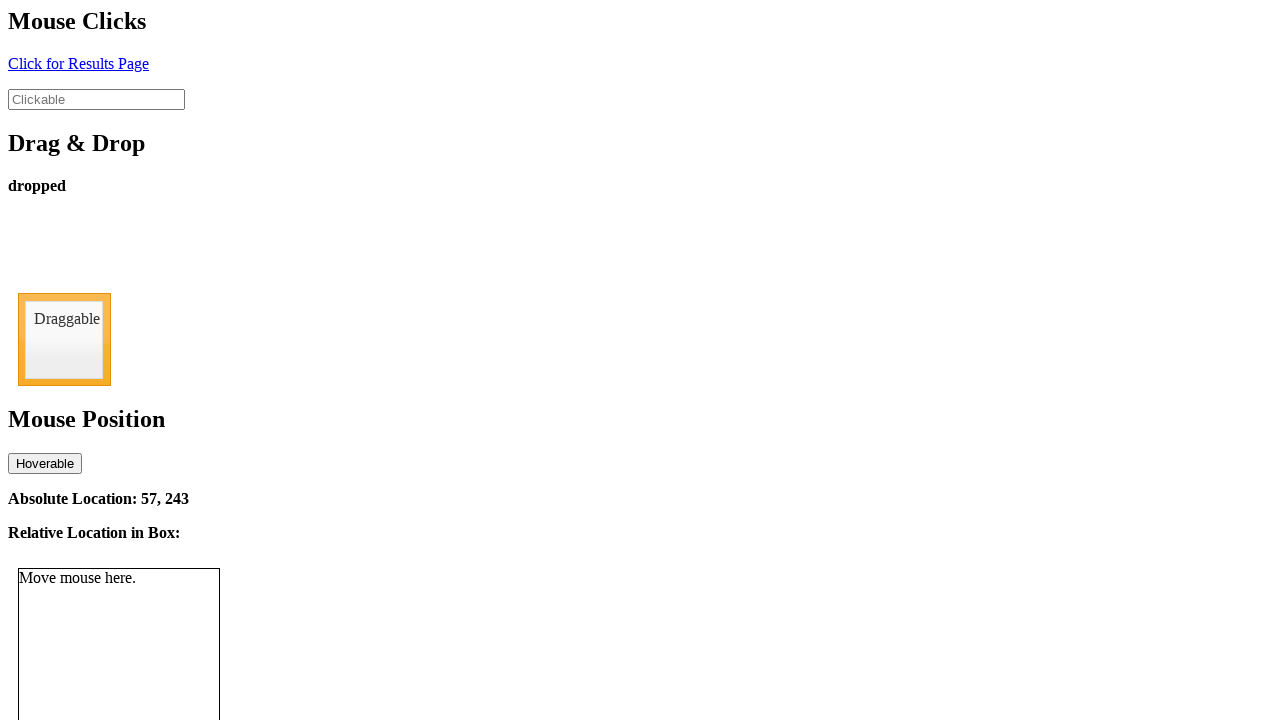

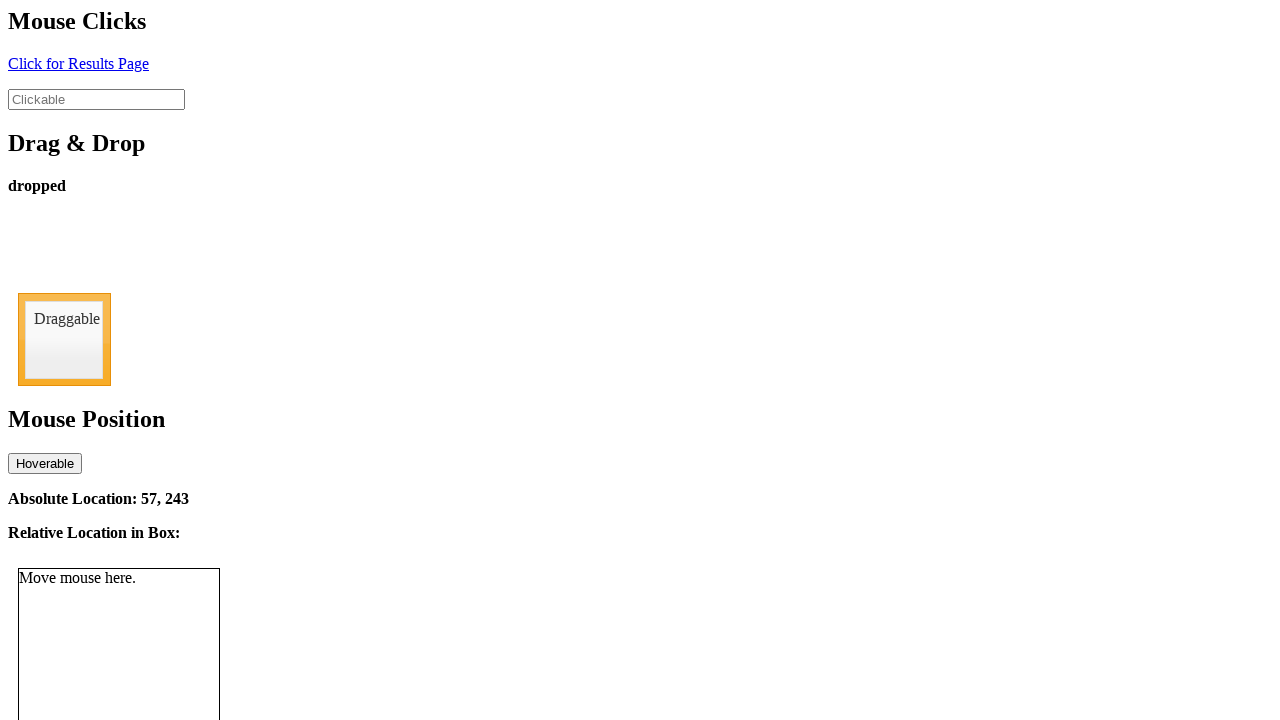